Demonstrates right-click functionality on the Downloads element of the Selenium website

Starting URL: https://www.selenium.dev/downloads/

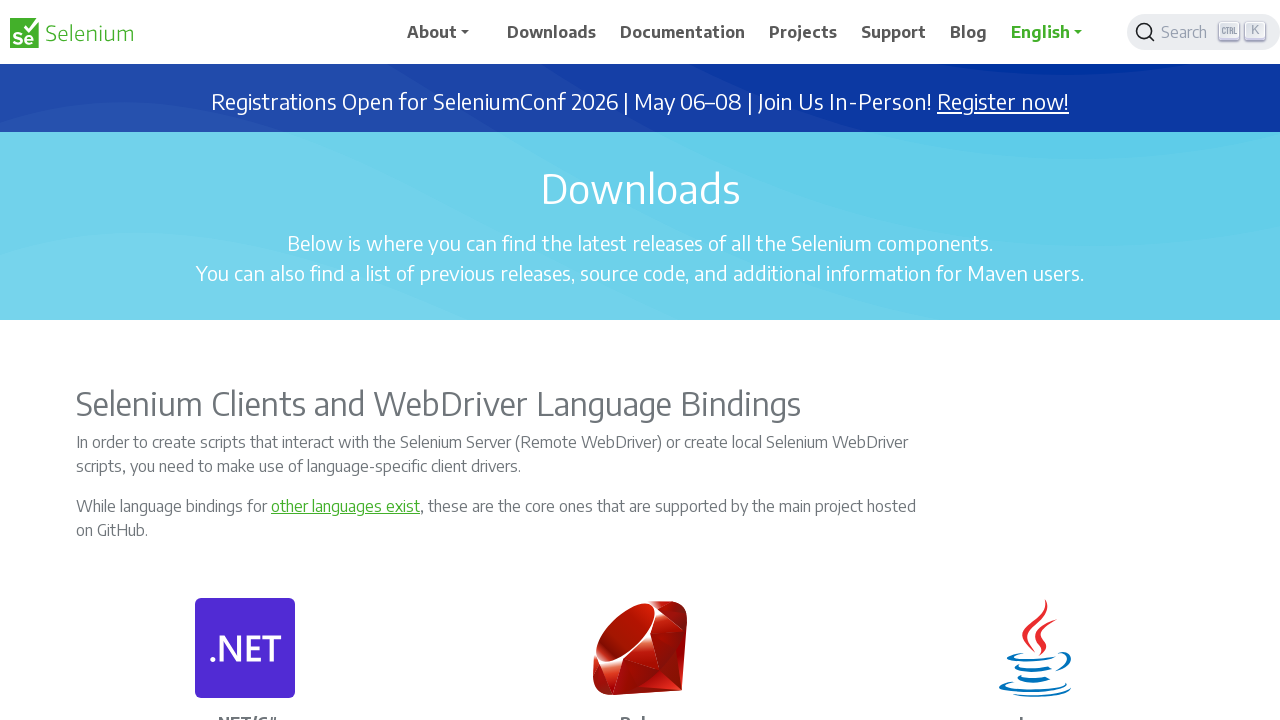

Located the Downloads element on the Selenium website
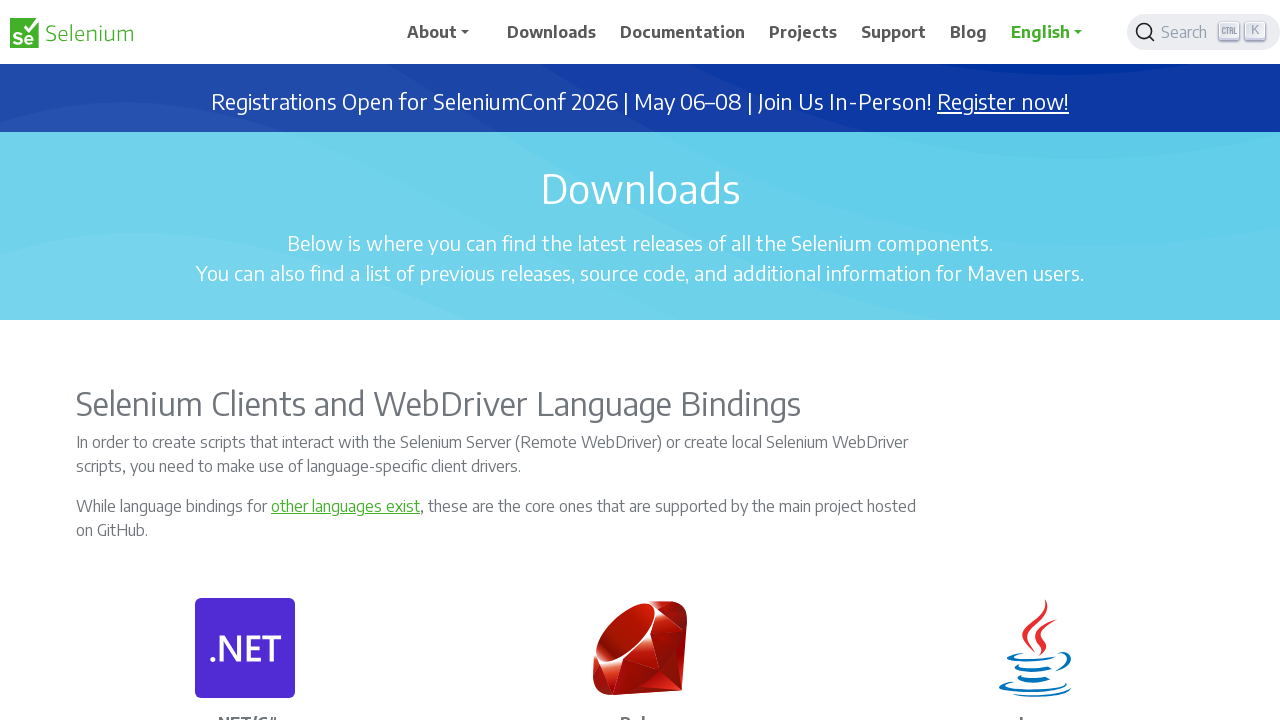

Right-clicked on the Downloads element to display context menu at (552, 32) on xpath=//span[text()='Downloads']
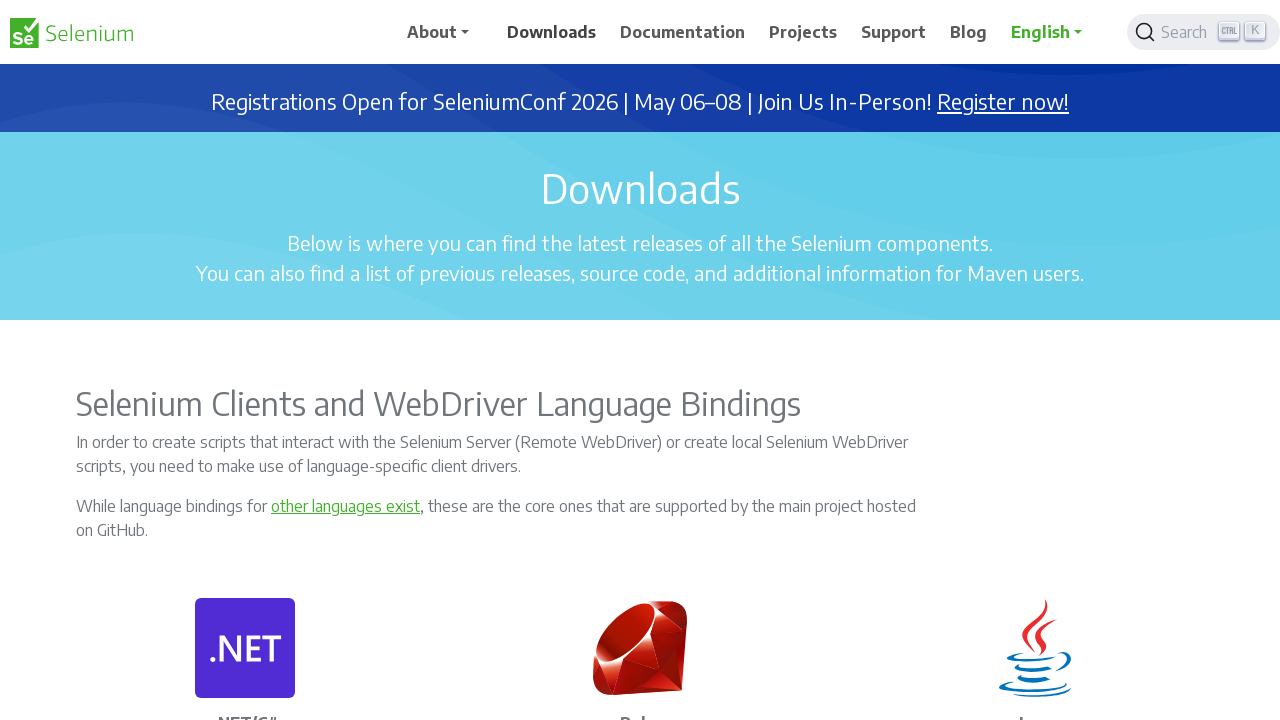

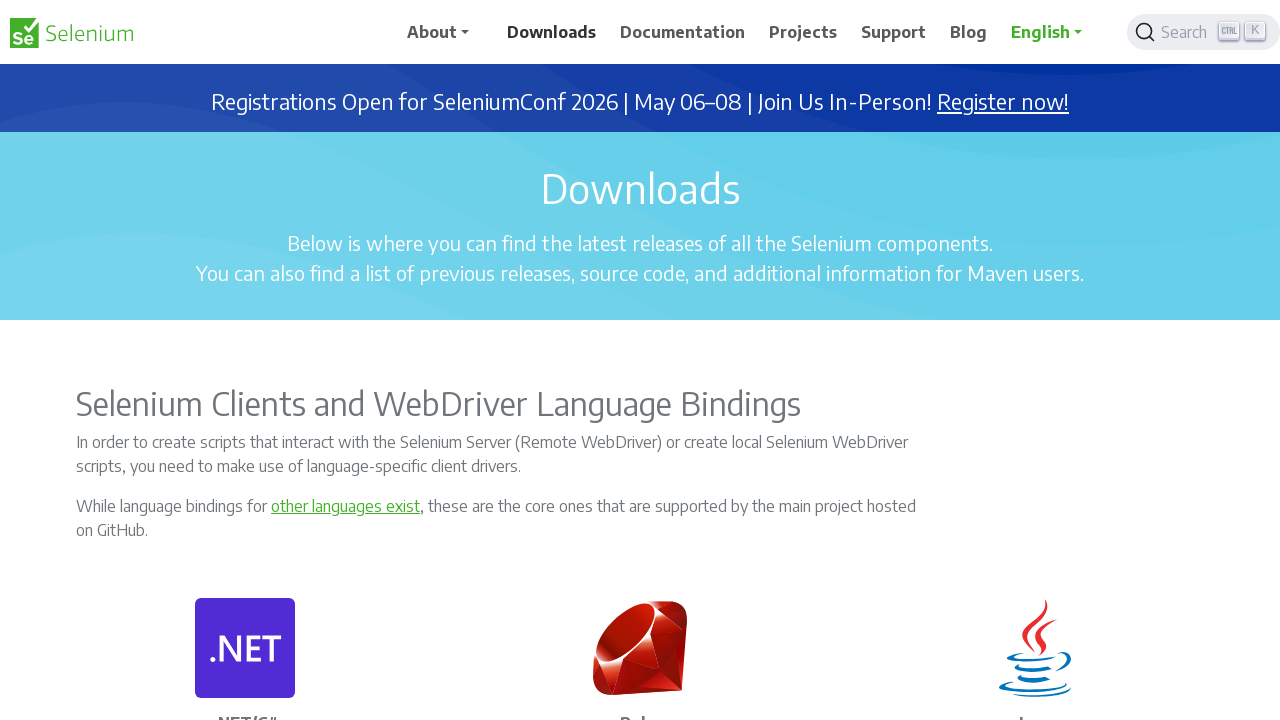